Tests the date picker calendar functionality on Delta Airlines website by navigating to January and selecting the 20th day

Starting URL: https://www.delta.com/

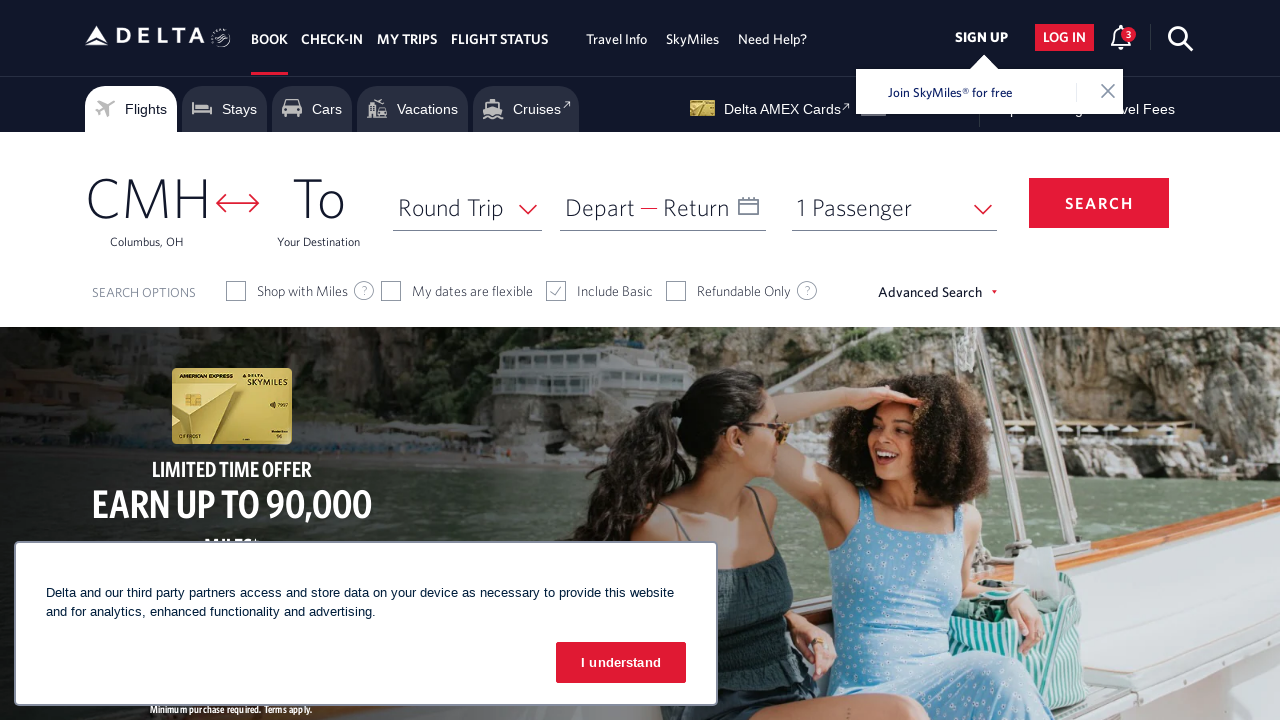

Clicked on 'Depart' button to open calendar at (600, 207) on xpath=//span[text()='Depart']
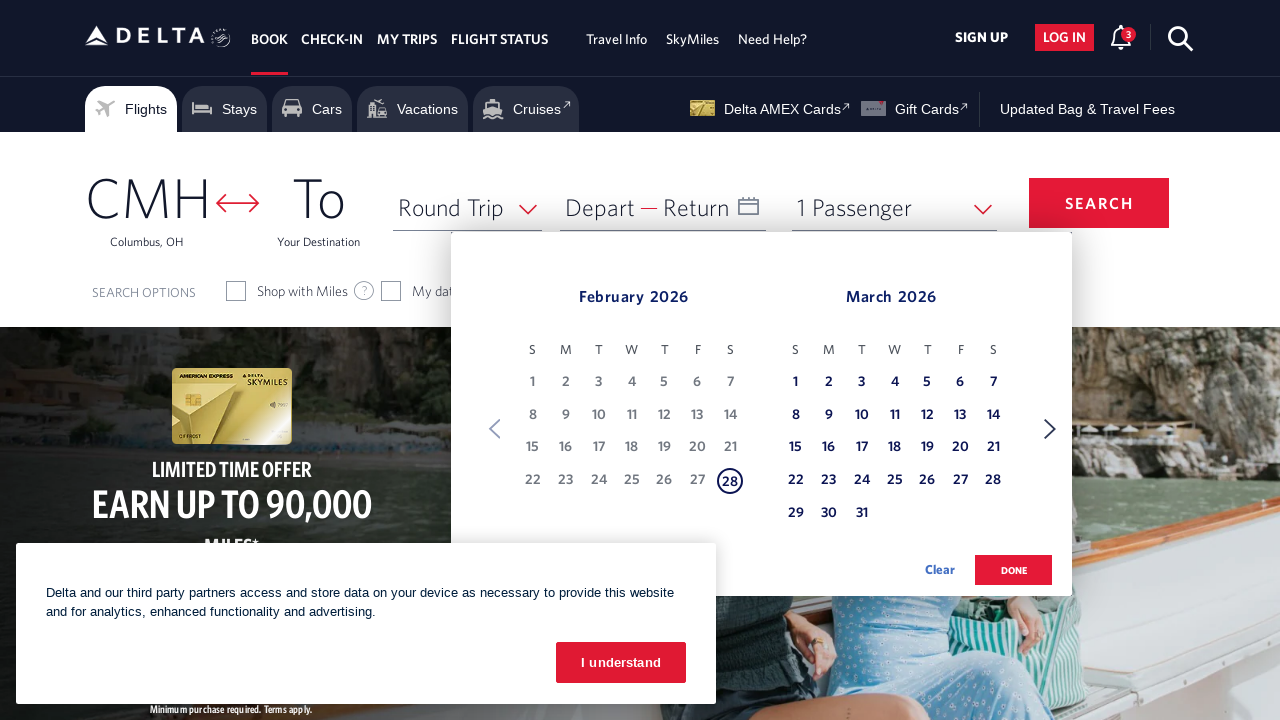

Calendar date picker appeared
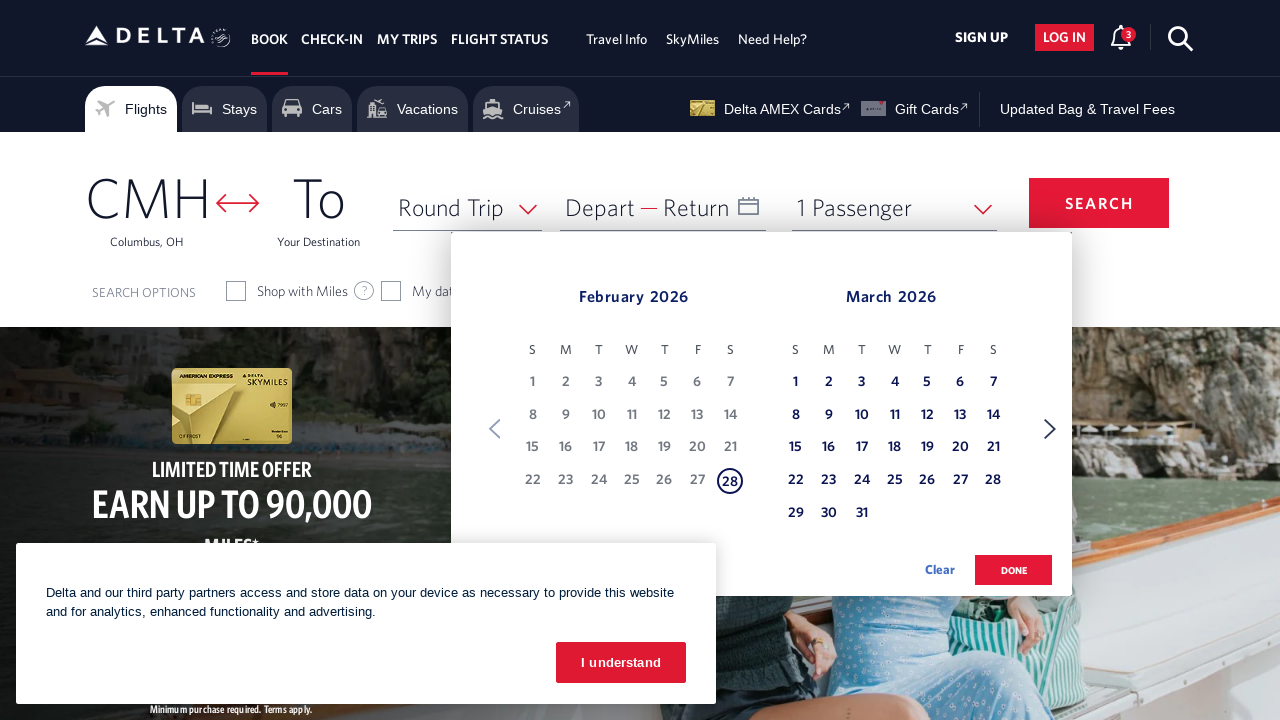

Clicked 'Next' to navigate to next month at (1050, 429) on xpath=//span[text()='Next']
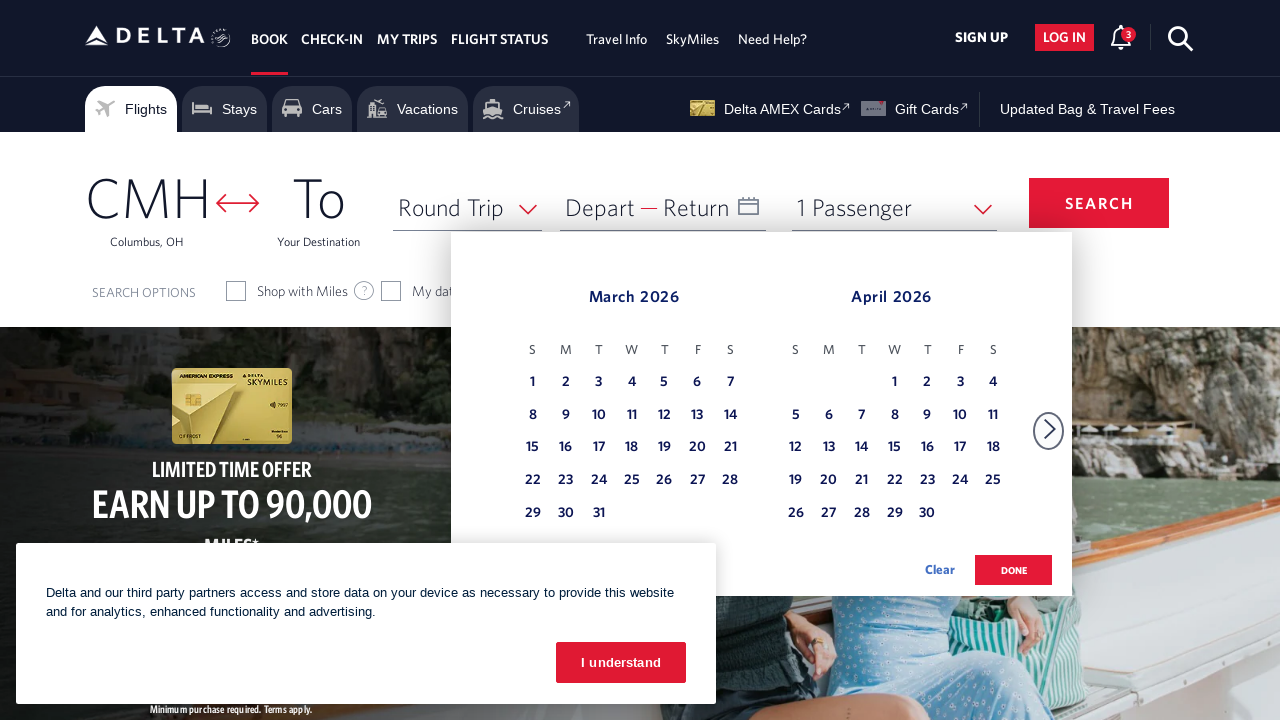

Waited for calendar to update
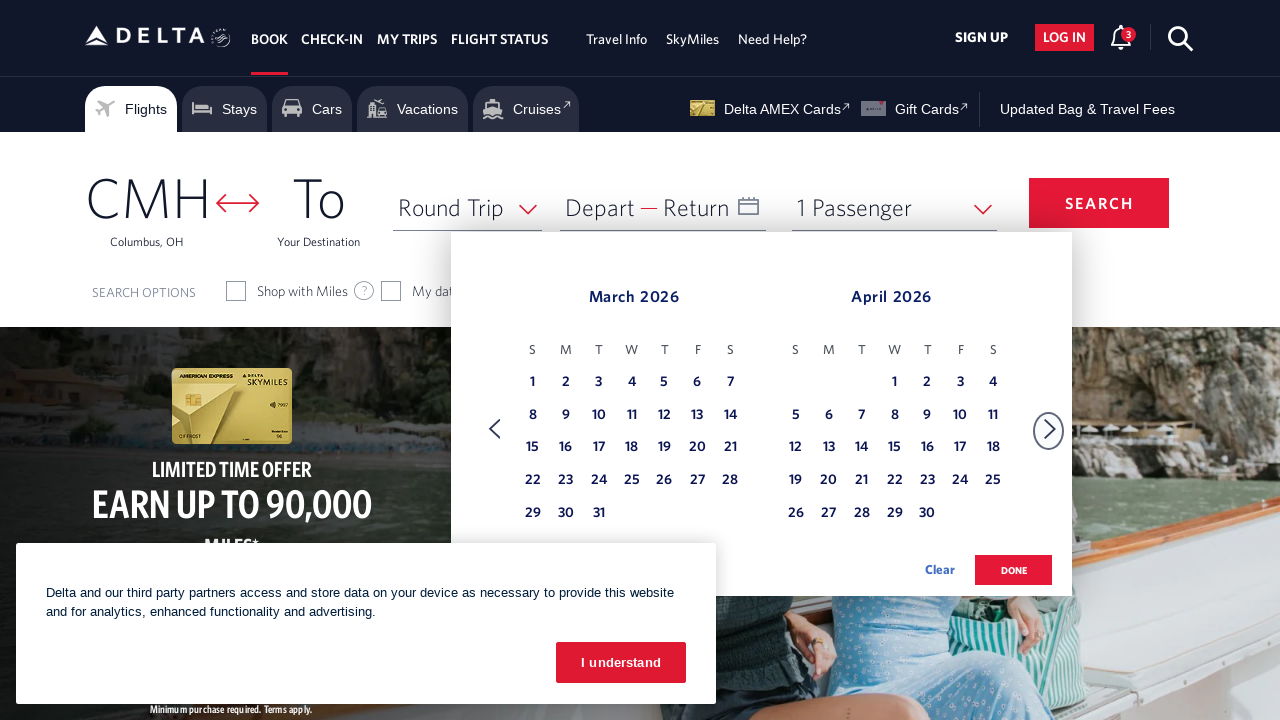

Clicked 'Next' to navigate to next month at (1050, 429) on xpath=//span[text()='Next']
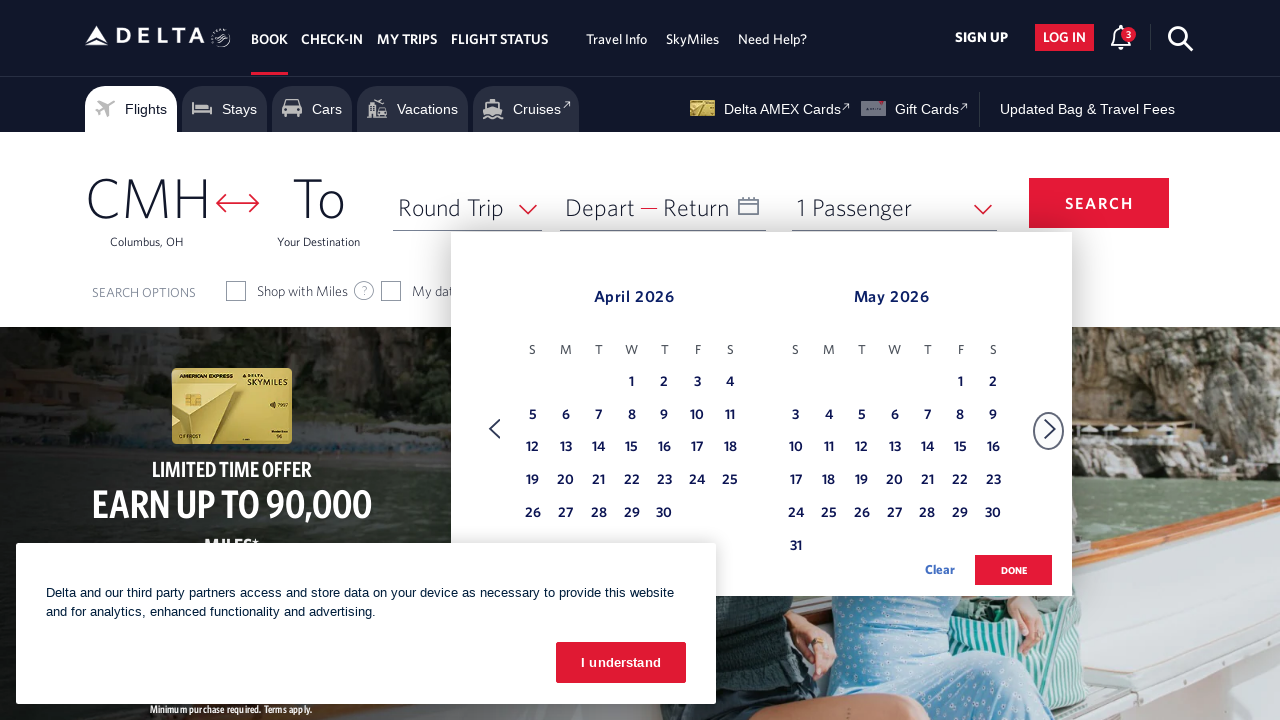

Waited for calendar to update
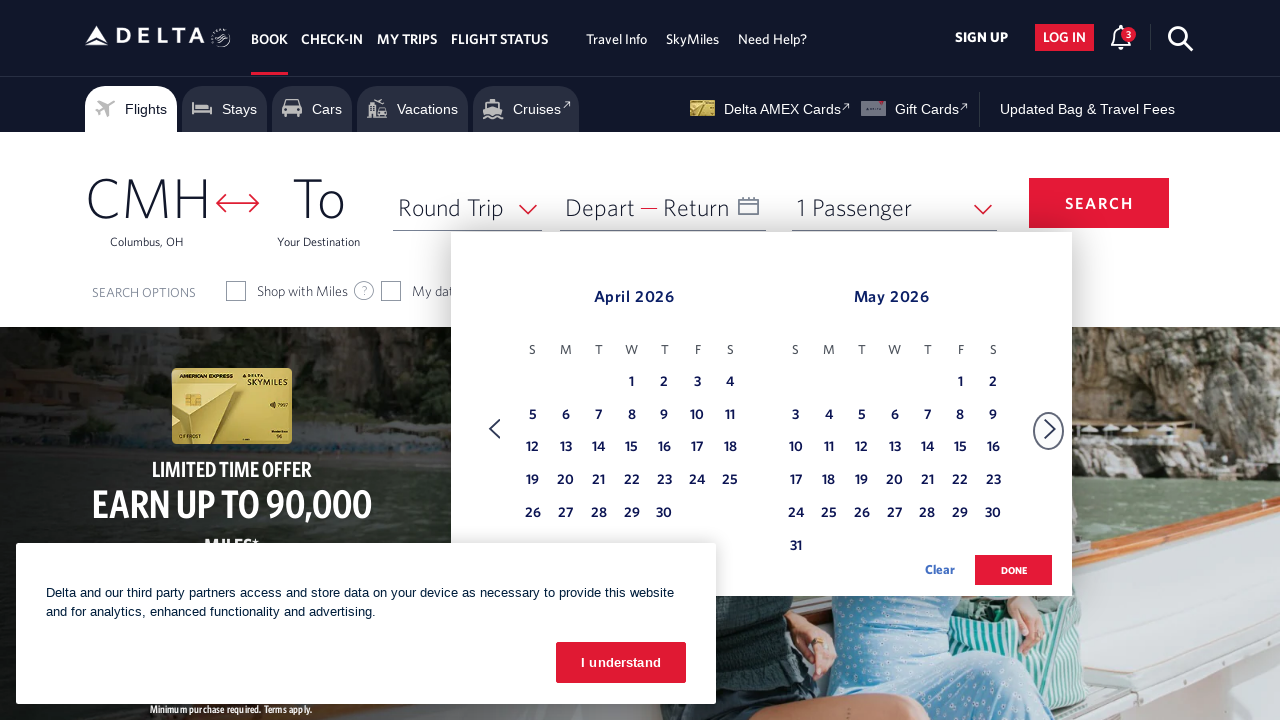

Clicked 'Next' to navigate to next month at (1050, 429) on xpath=//span[text()='Next']
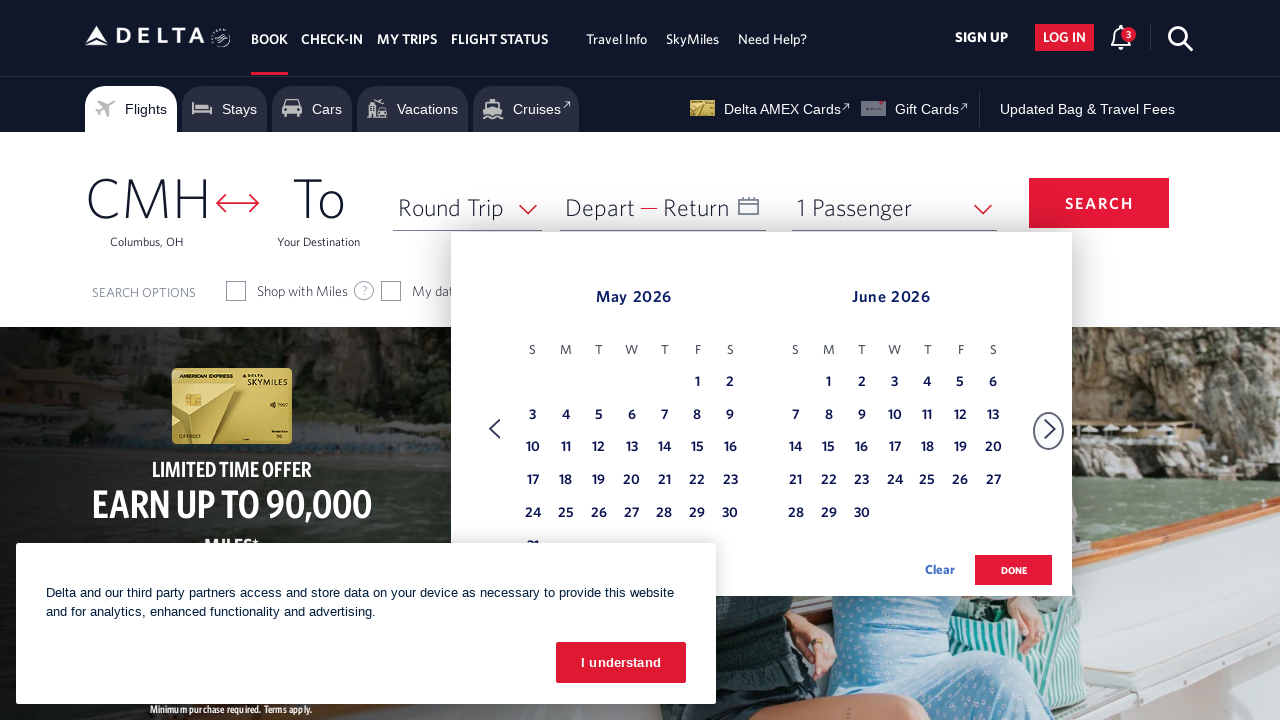

Waited for calendar to update
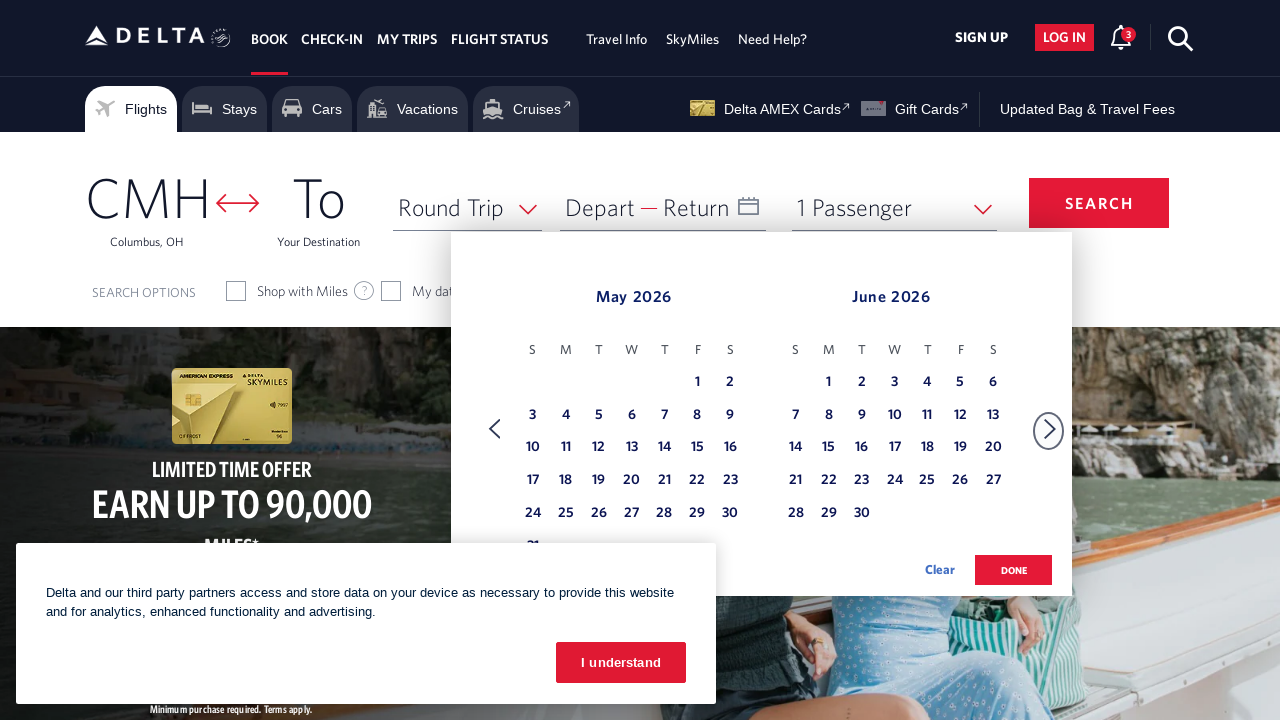

Clicked 'Next' to navigate to next month at (1050, 429) on xpath=//span[text()='Next']
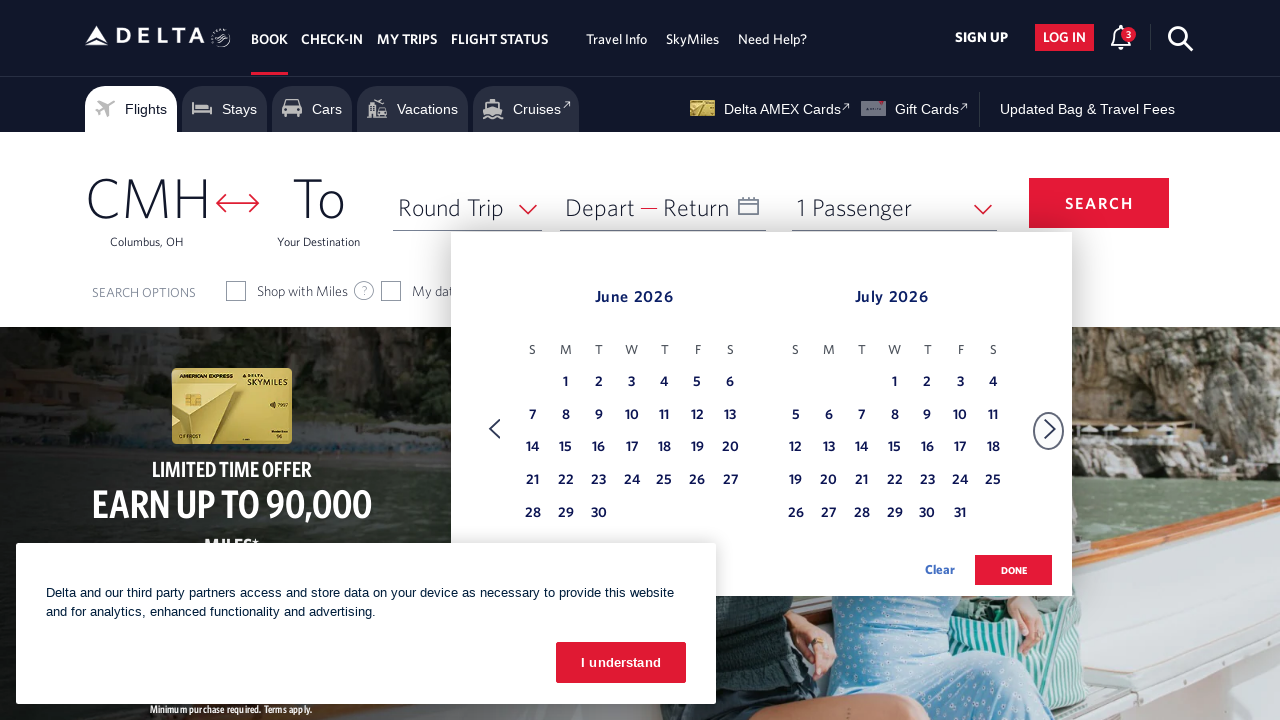

Waited for calendar to update
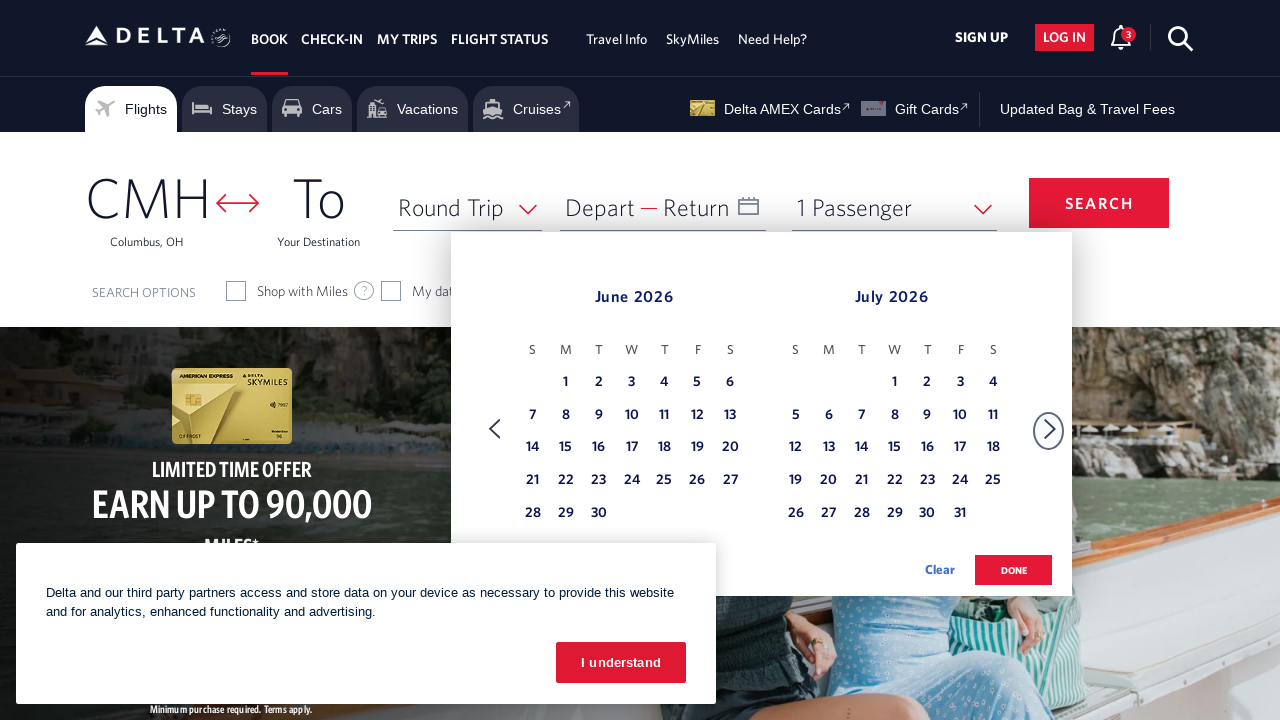

Clicked 'Next' to navigate to next month at (1050, 429) on xpath=//span[text()='Next']
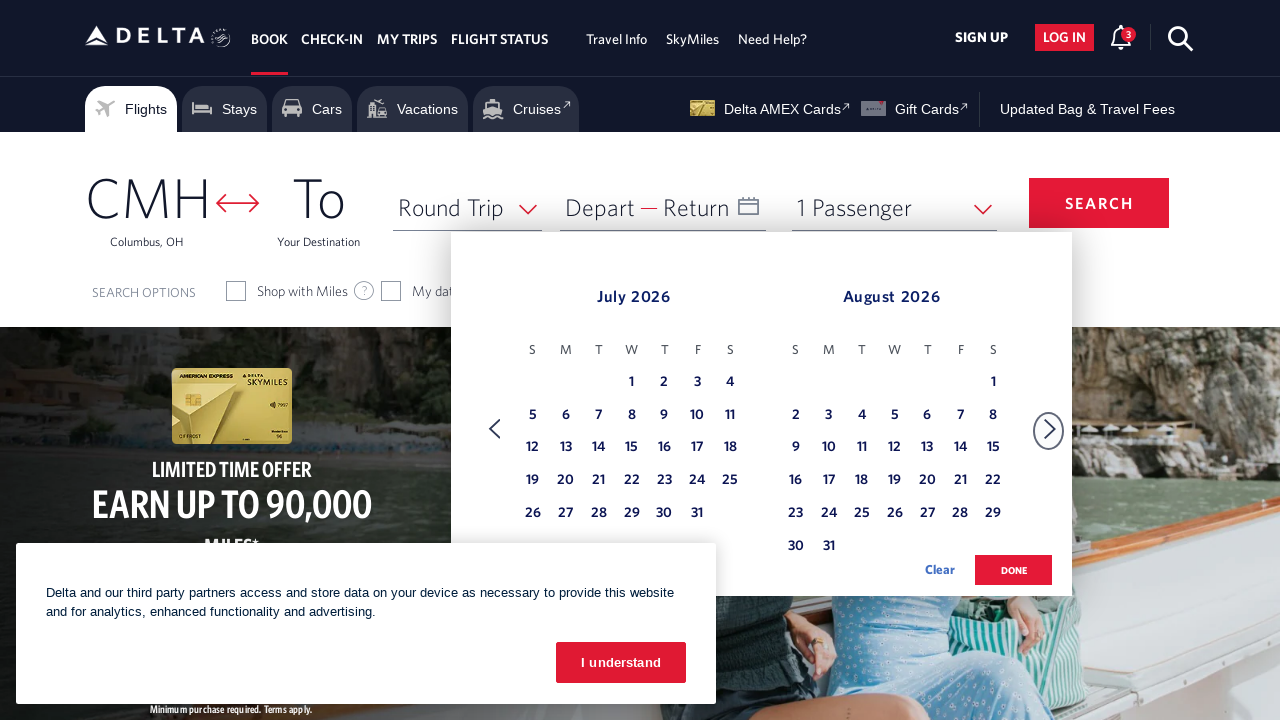

Waited for calendar to update
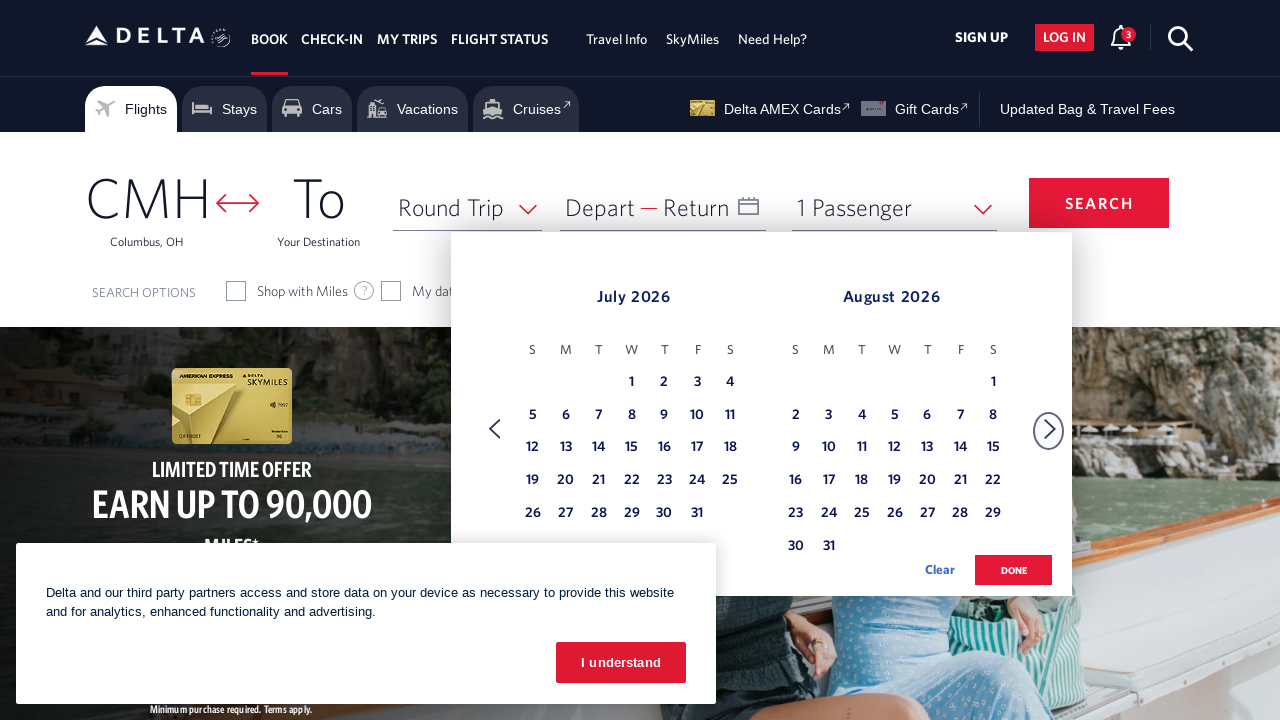

Clicked 'Next' to navigate to next month at (1050, 429) on xpath=//span[text()='Next']
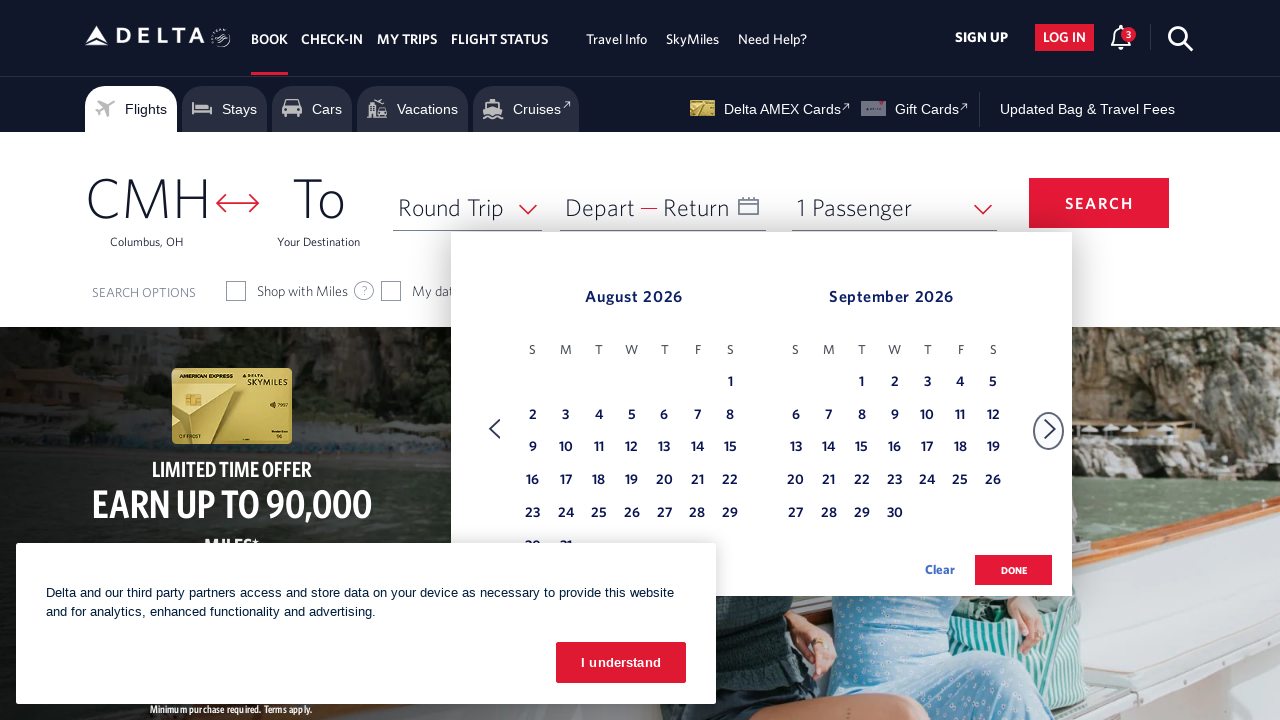

Waited for calendar to update
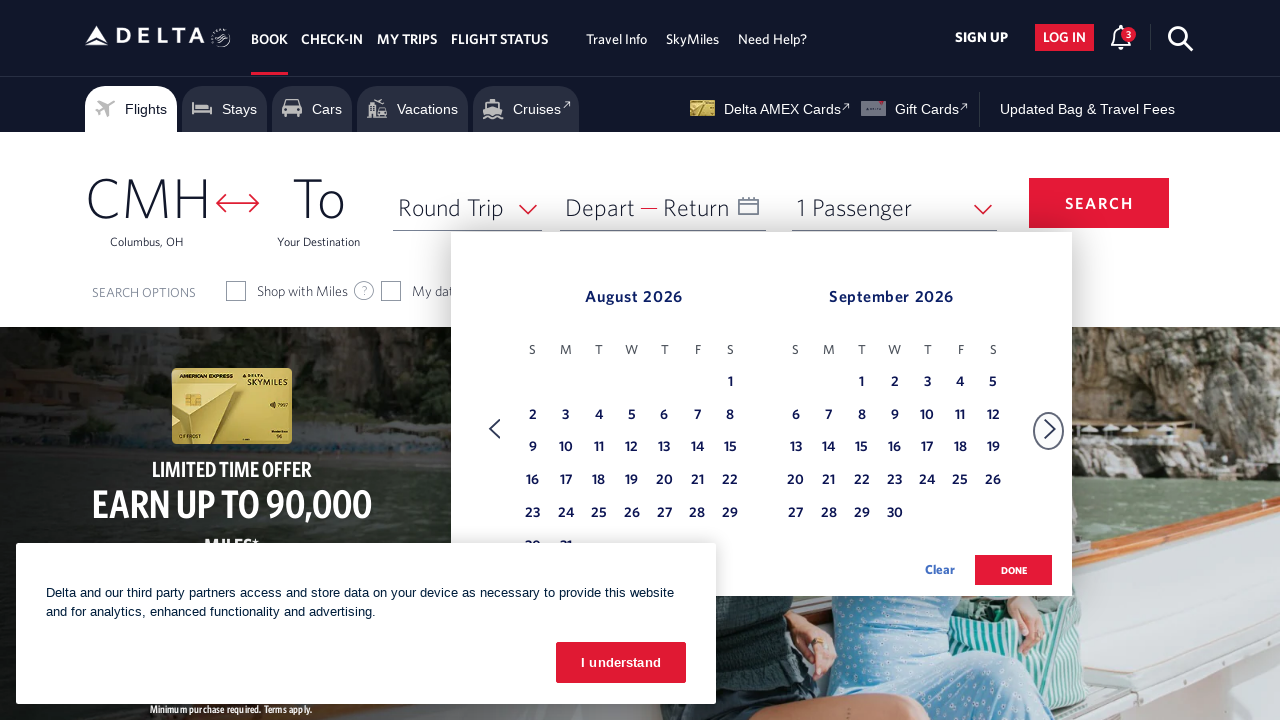

Clicked 'Next' to navigate to next month at (1050, 429) on xpath=//span[text()='Next']
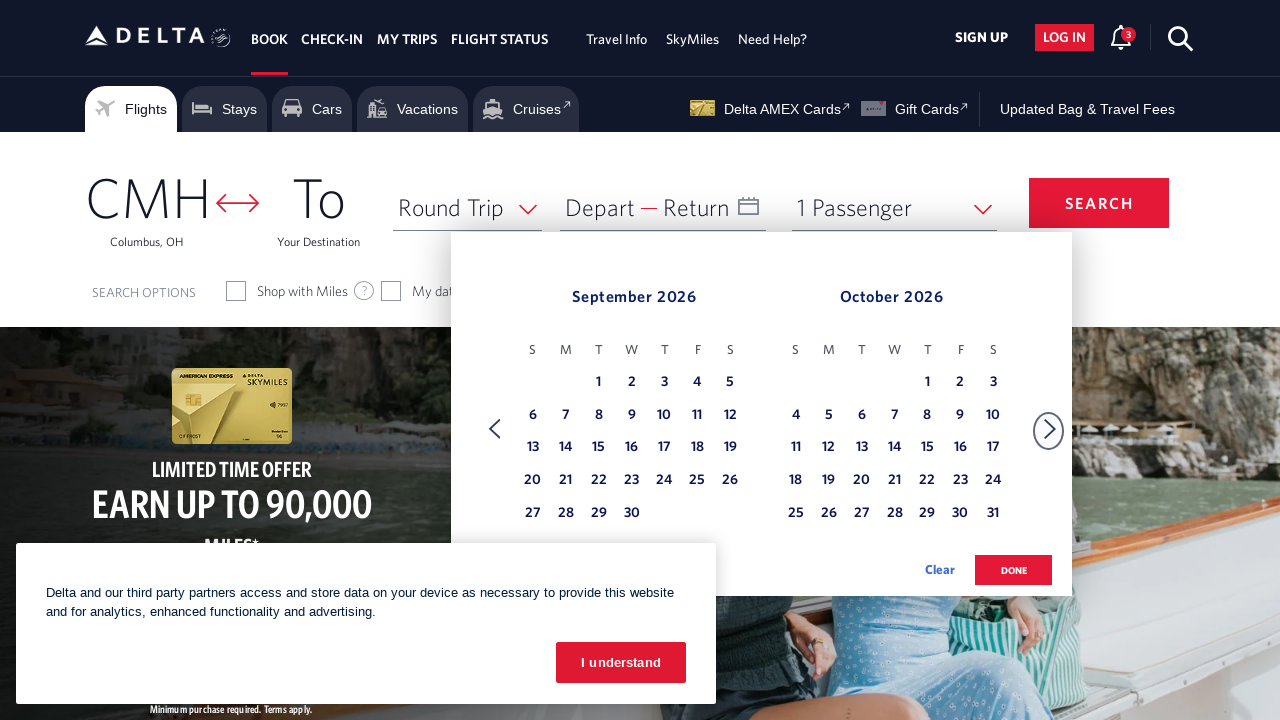

Waited for calendar to update
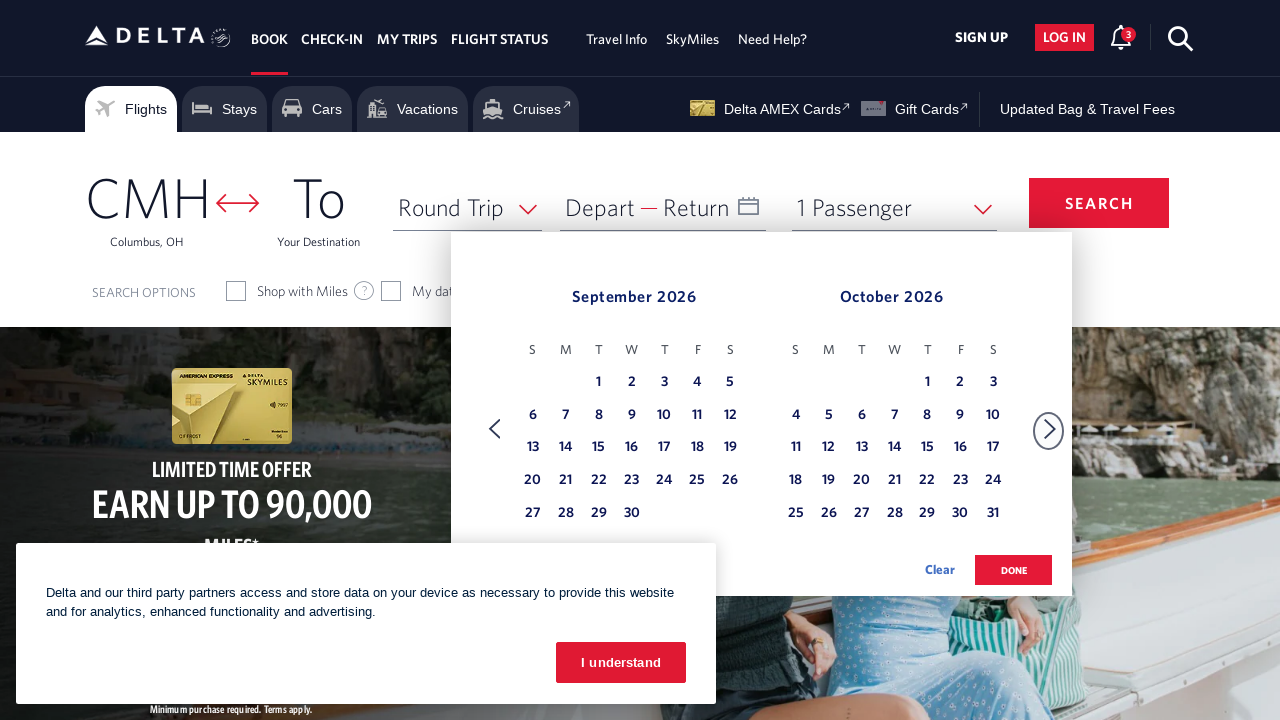

Clicked 'Next' to navigate to next month at (1050, 429) on xpath=//span[text()='Next']
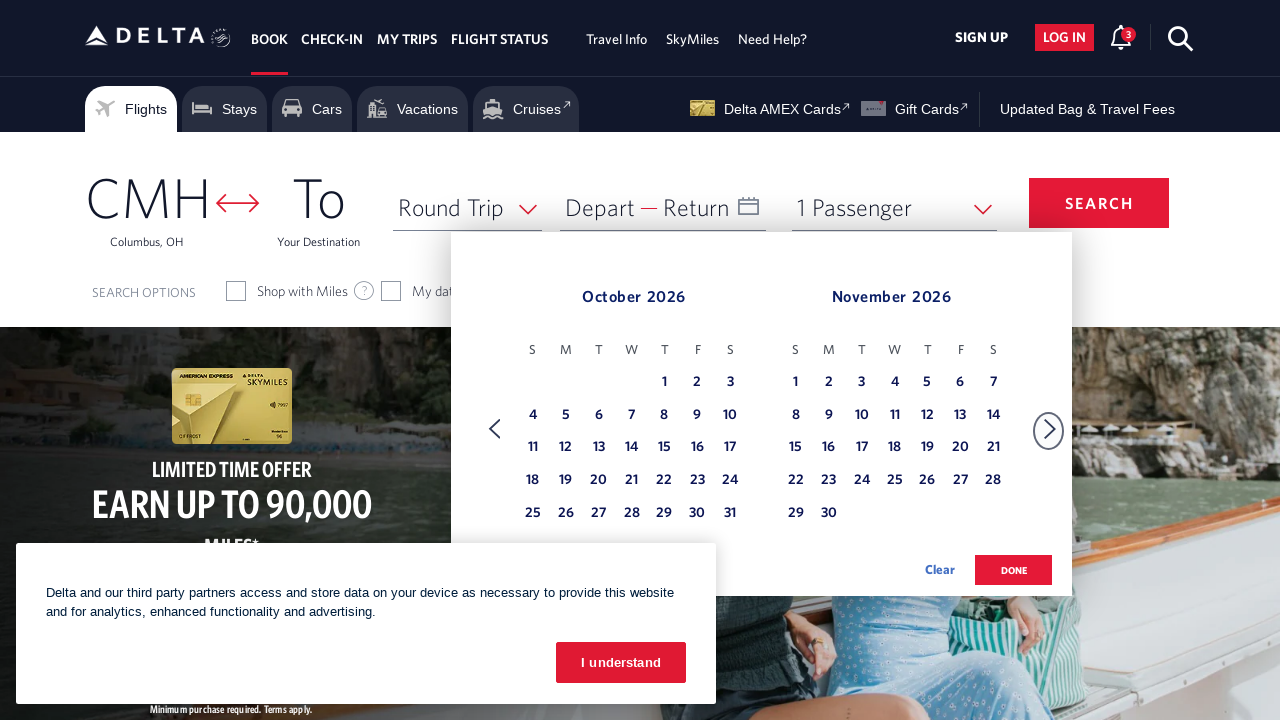

Waited for calendar to update
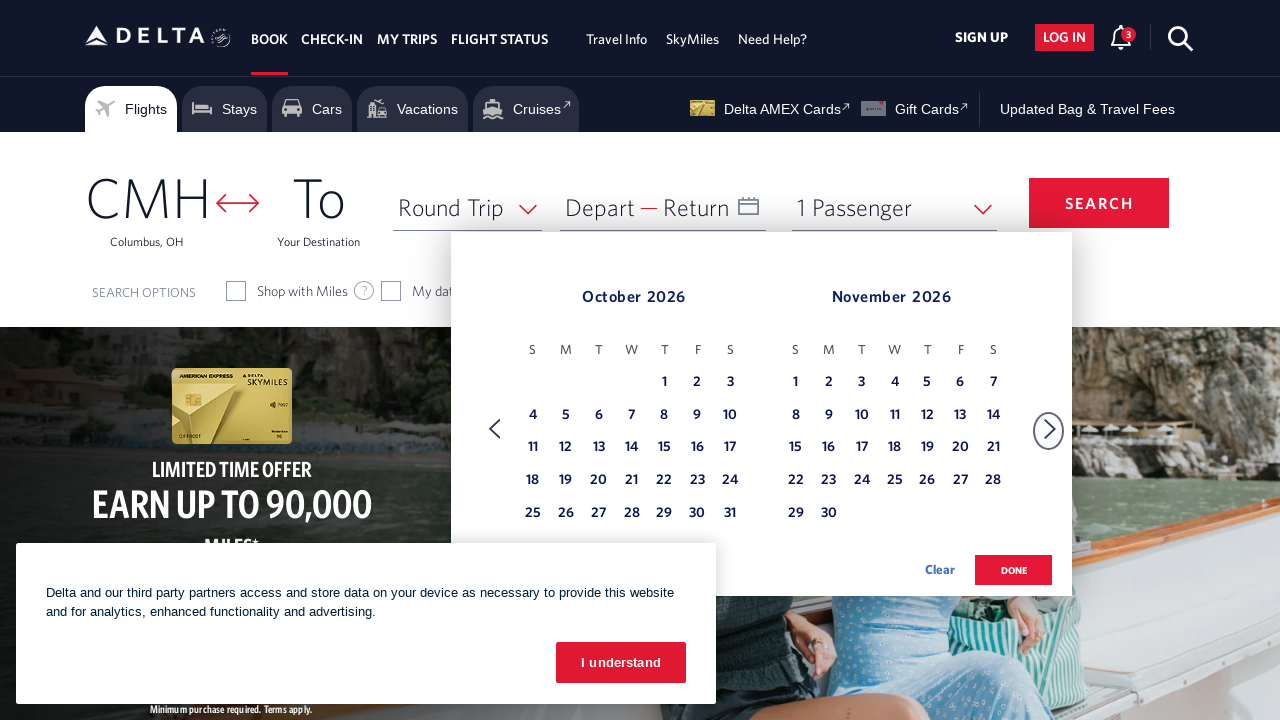

Clicked 'Next' to navigate to next month at (1050, 429) on xpath=//span[text()='Next']
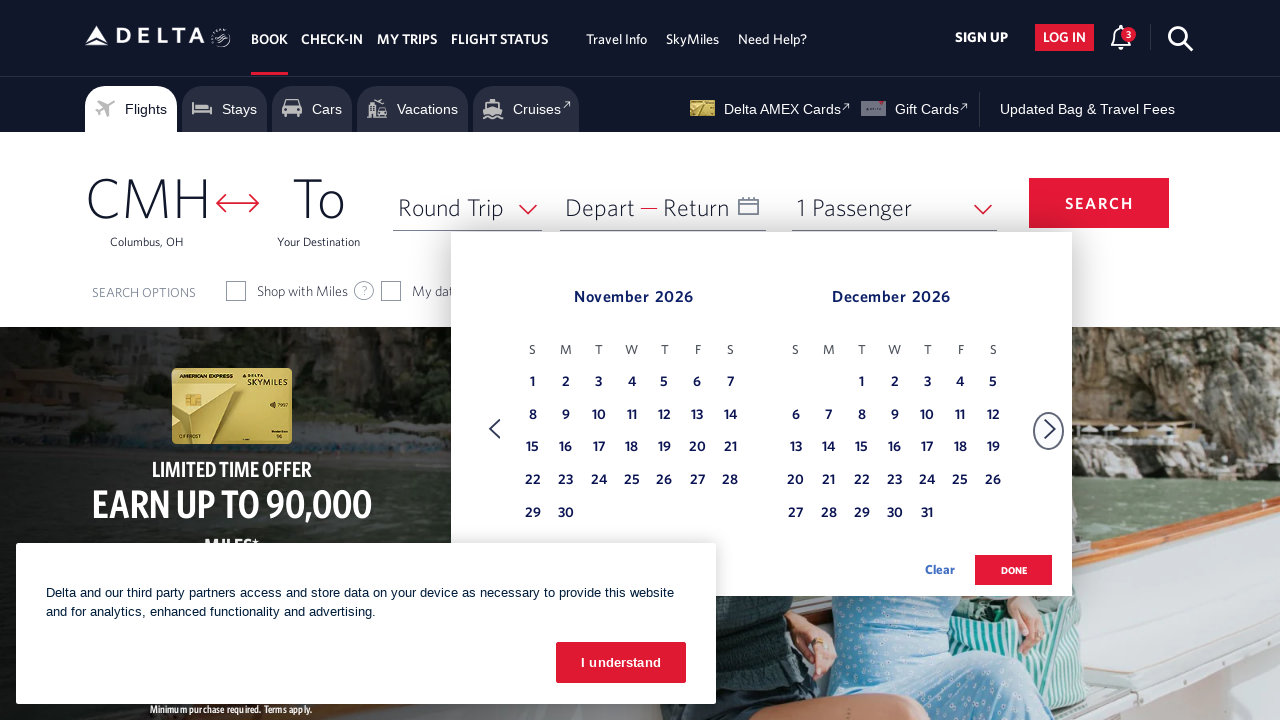

Waited for calendar to update
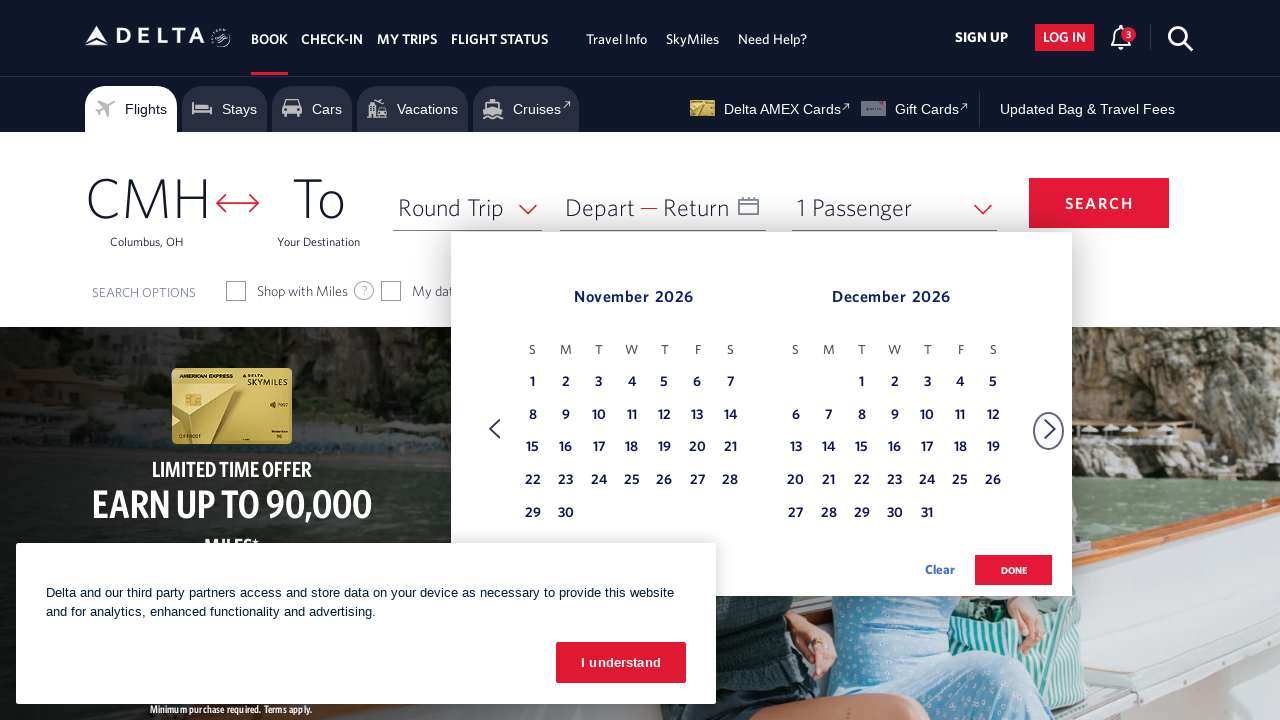

Clicked 'Next' to navigate to next month at (1050, 429) on xpath=//span[text()='Next']
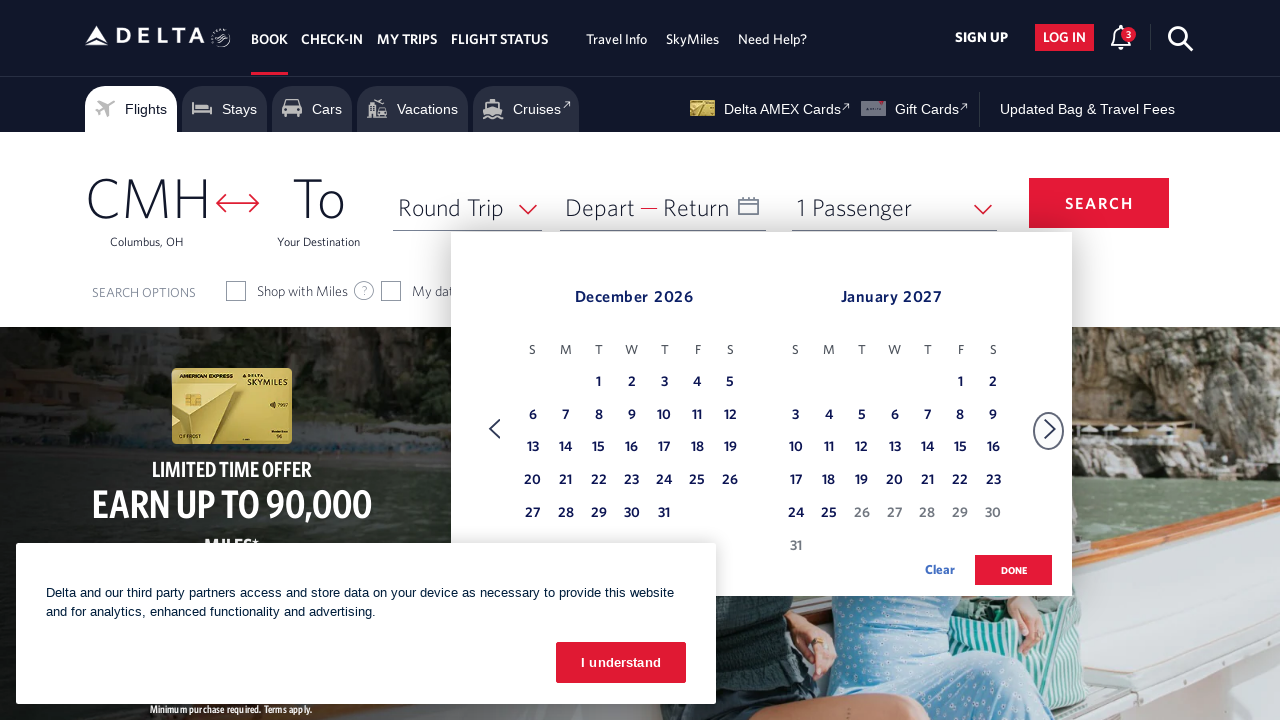

Waited for calendar to update
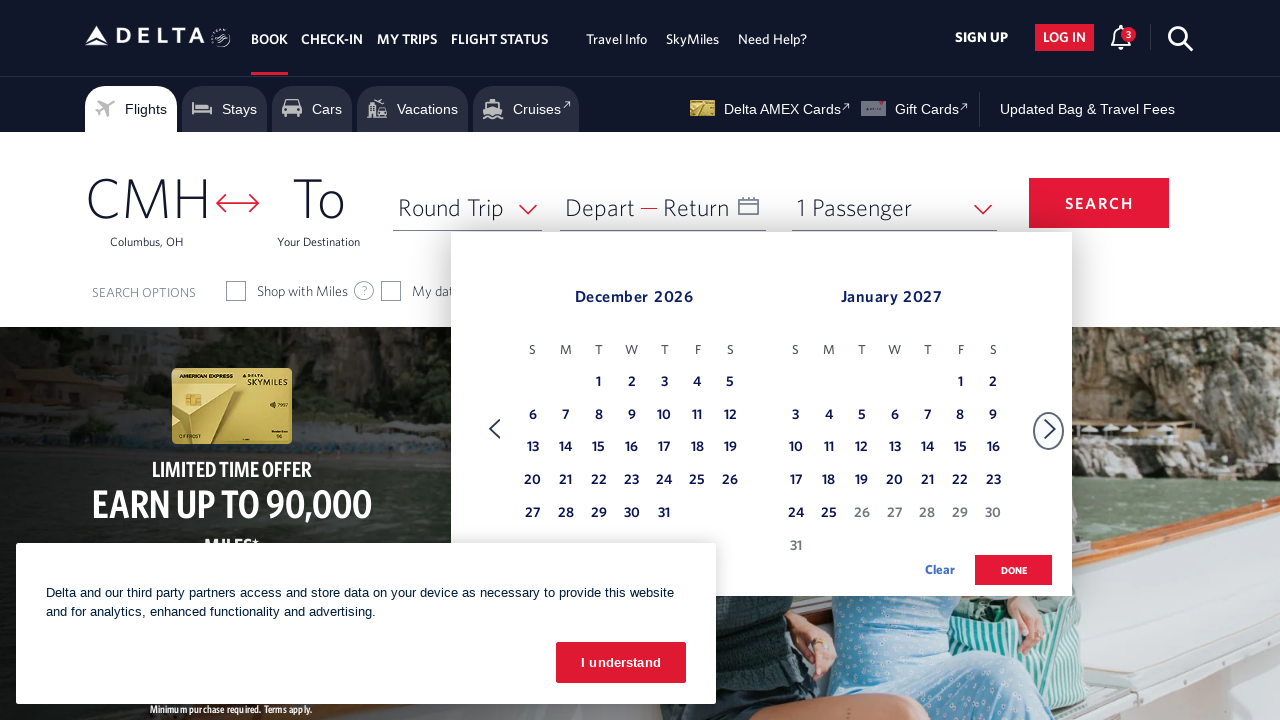

Clicked 'Next' to navigate to next month at (1050, 429) on xpath=//span[text()='Next']
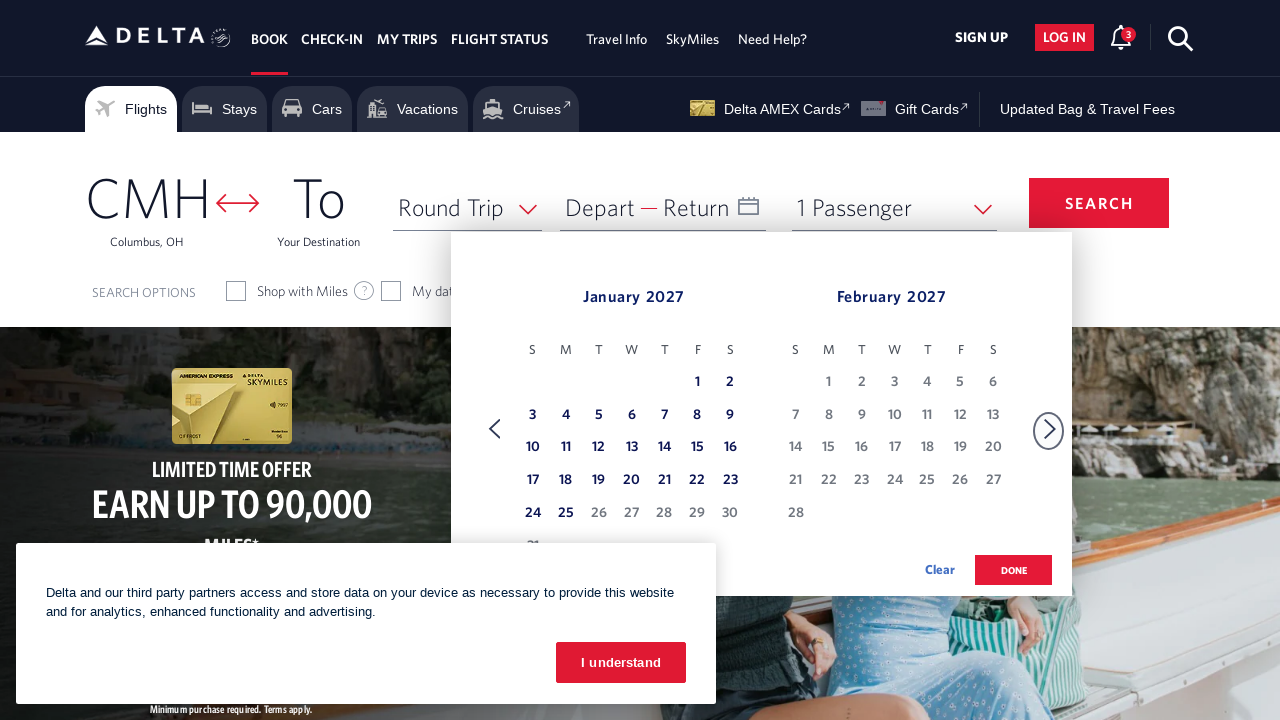

Waited for calendar to update
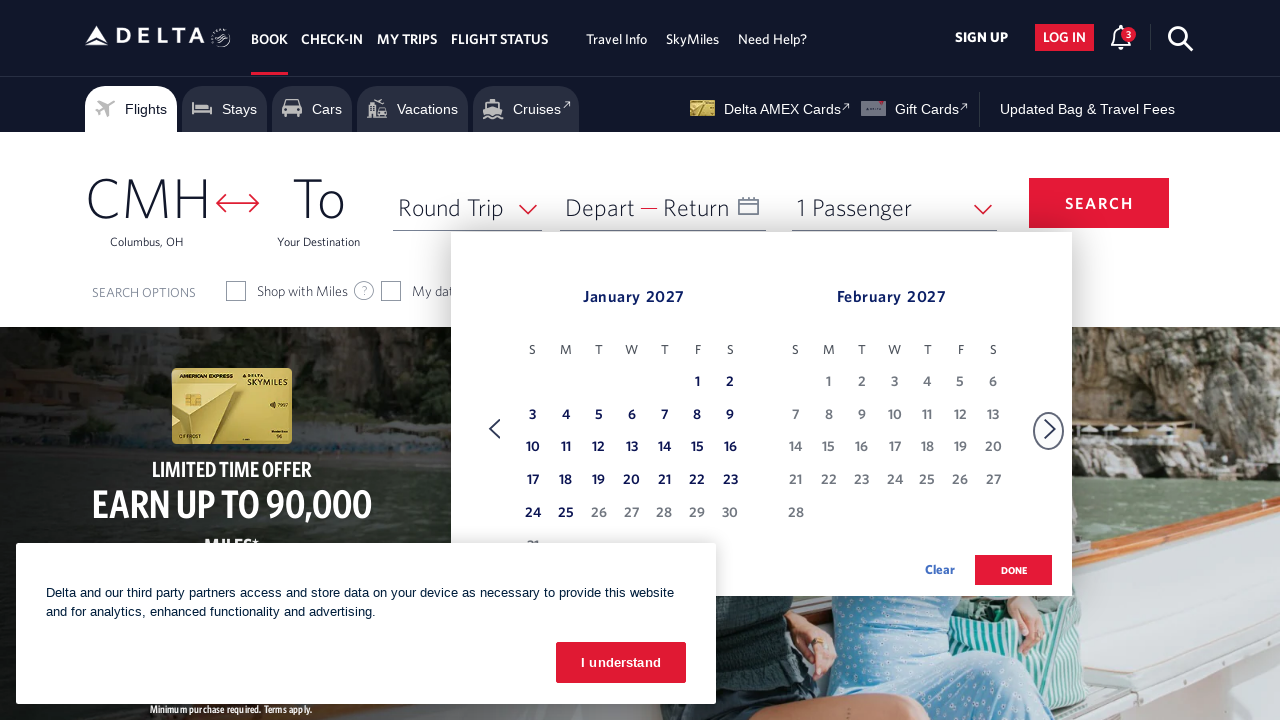

Navigated to January month
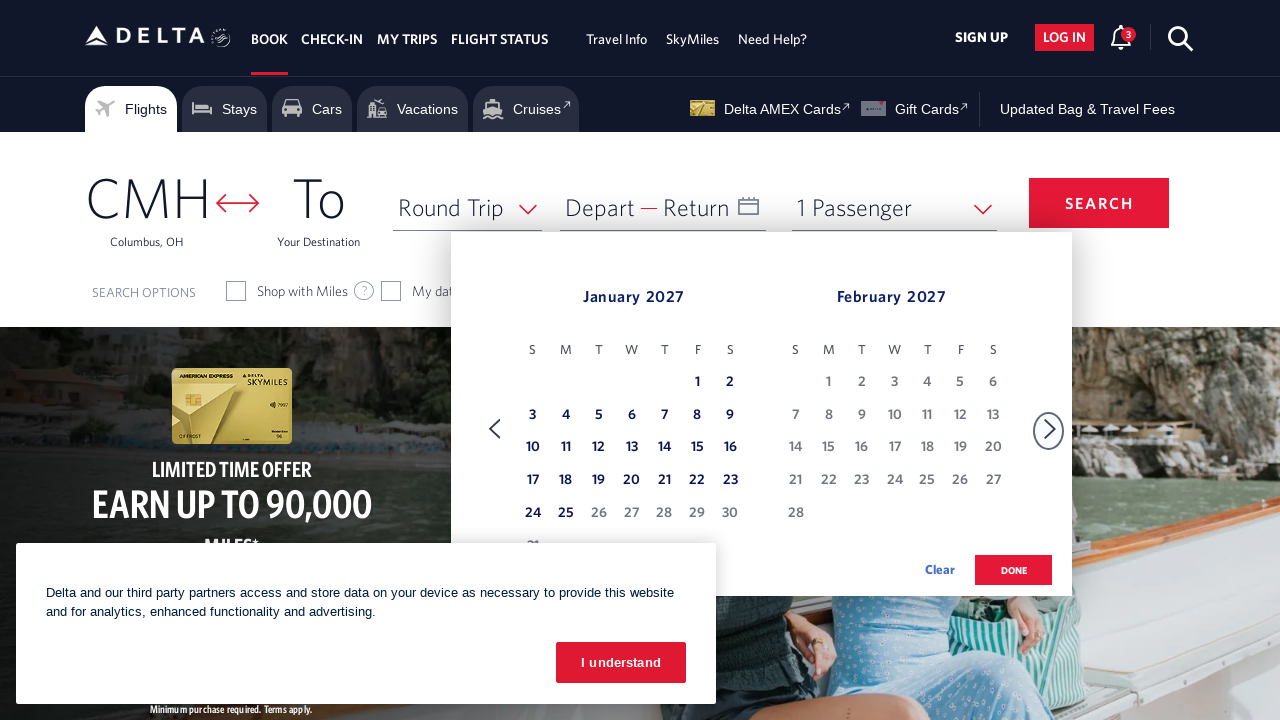

Selected day 20 from January calendar at (632, 481) on xpath=//table[@class='dl-datepicker-calendar']/tbody/tr/td >> nth=31
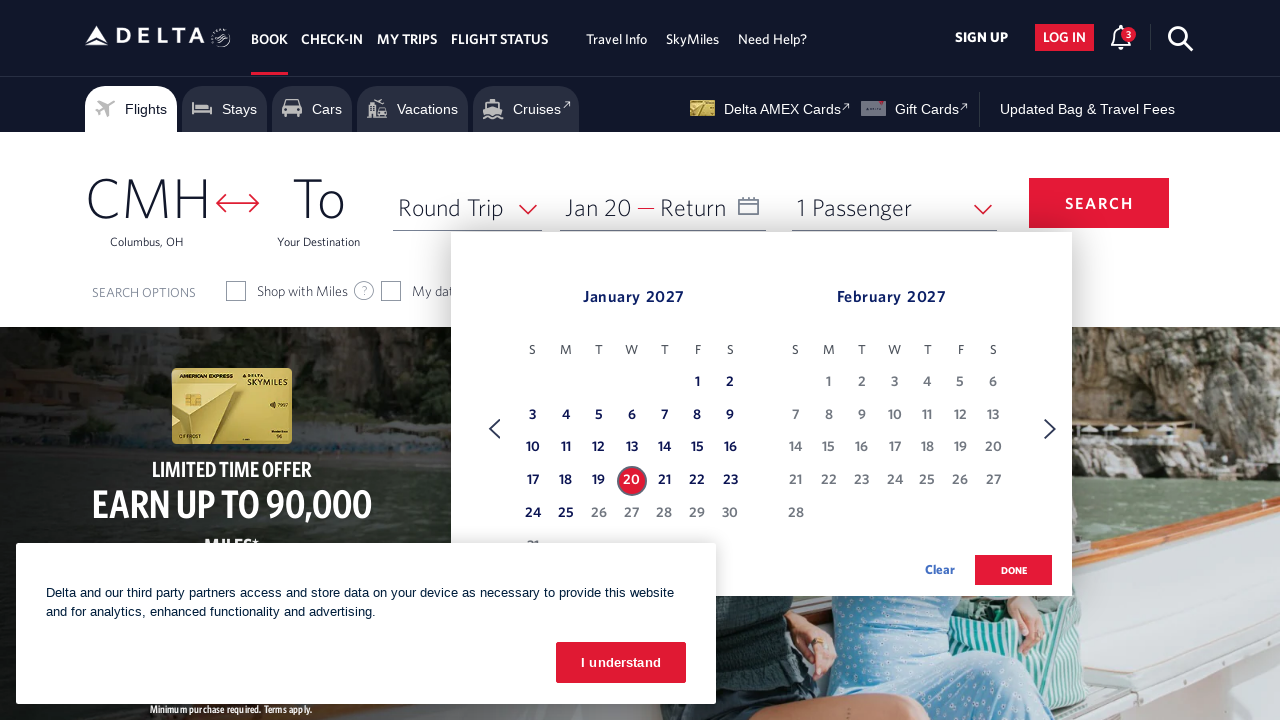

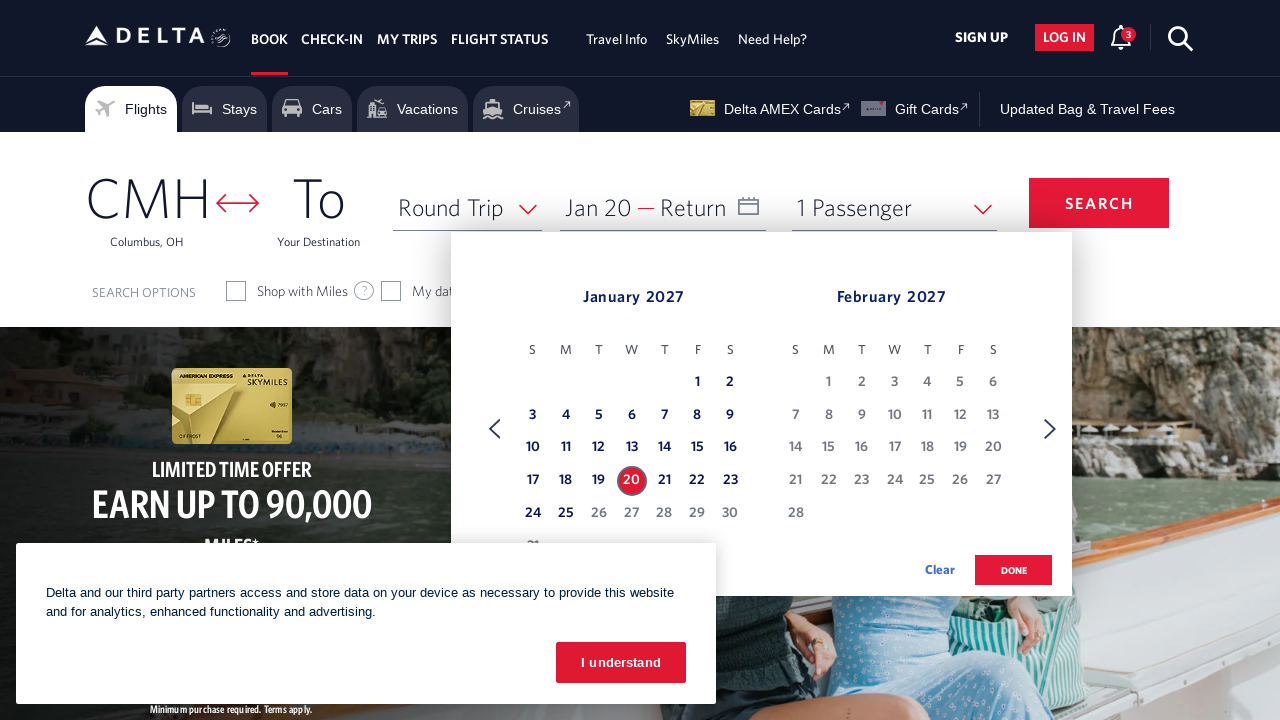